Tests JavaScript alert dialog by clicking a button to trigger an alert, verifying its text, and accepting it.

Starting URL: https://the-internet.herokuapp.com/javascript_alerts

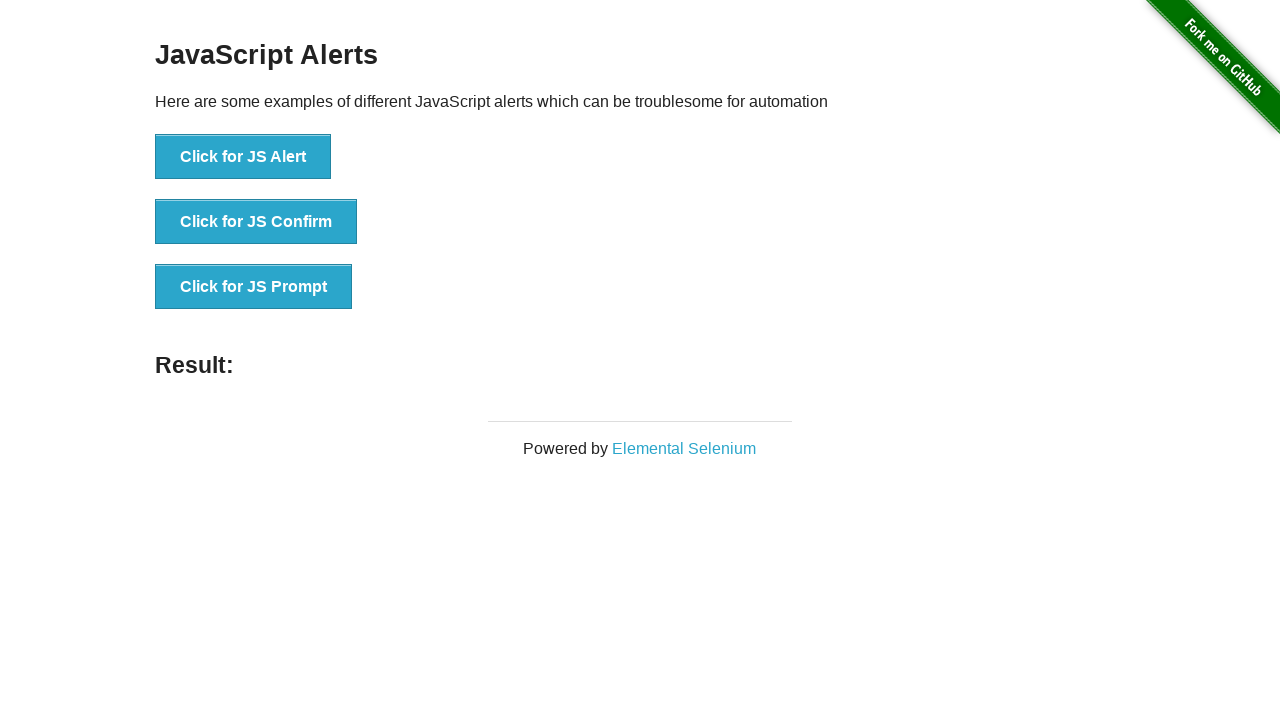

Clicked button to trigger JavaScript alert at (243, 157) on button[onclick='jsAlert()']
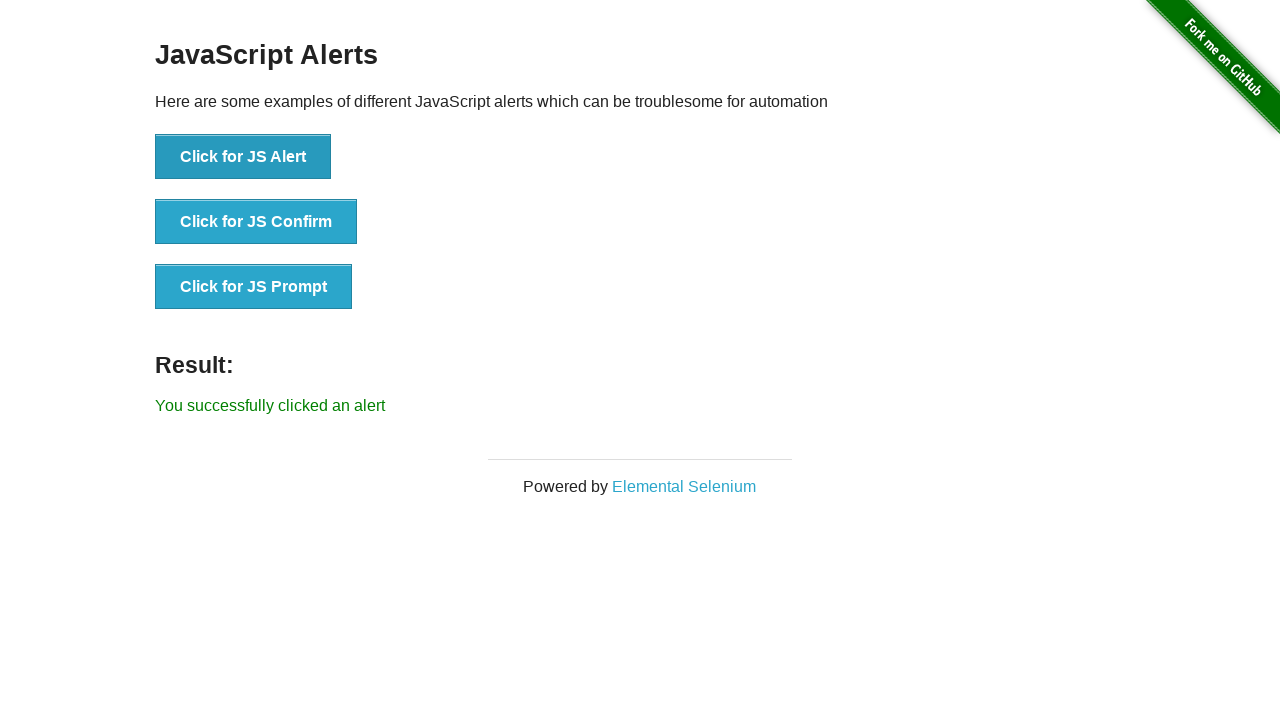

Set up dialog event handler
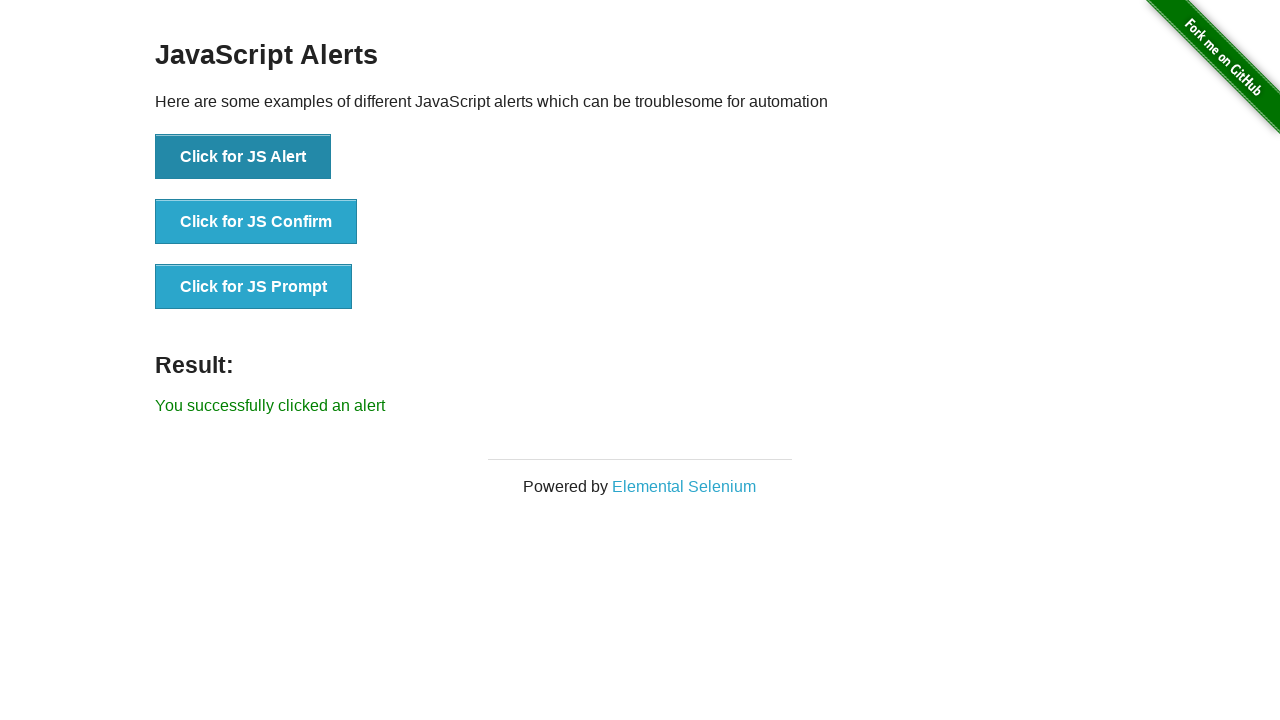

Clicked button again to trigger alert with handler ready at (243, 157) on button[onclick='jsAlert()']
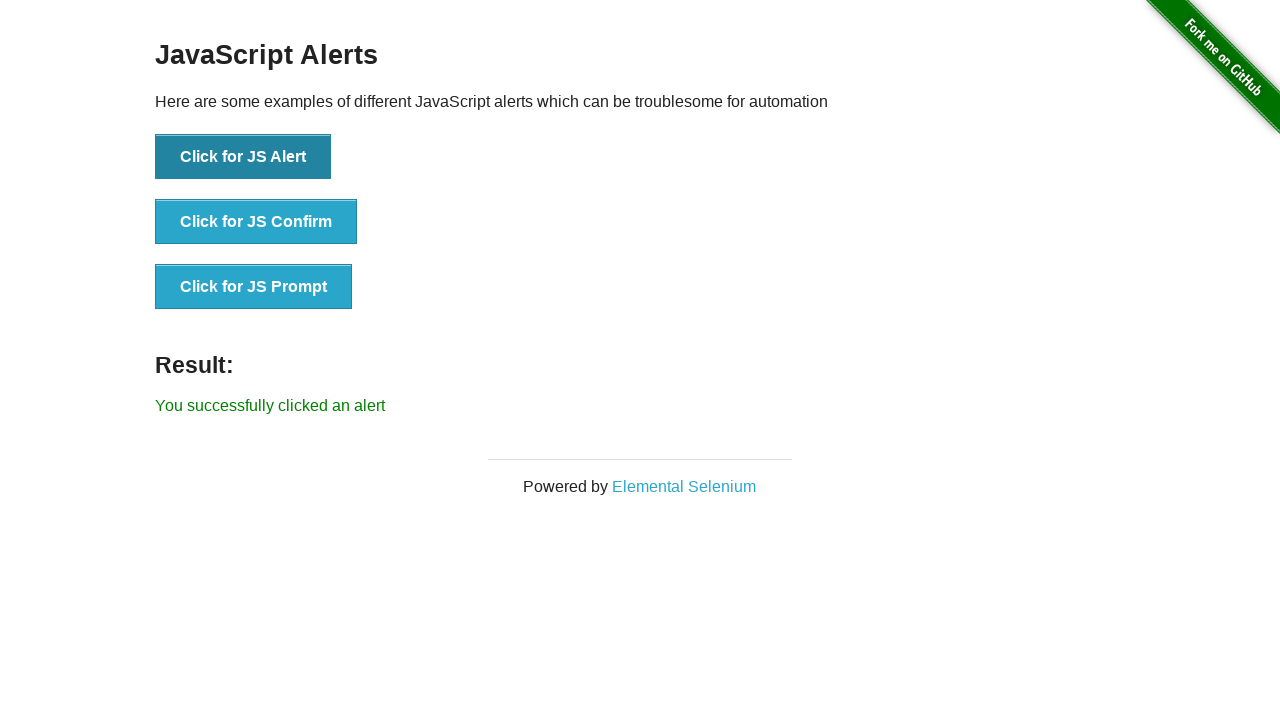

Waited for dialog handling to complete
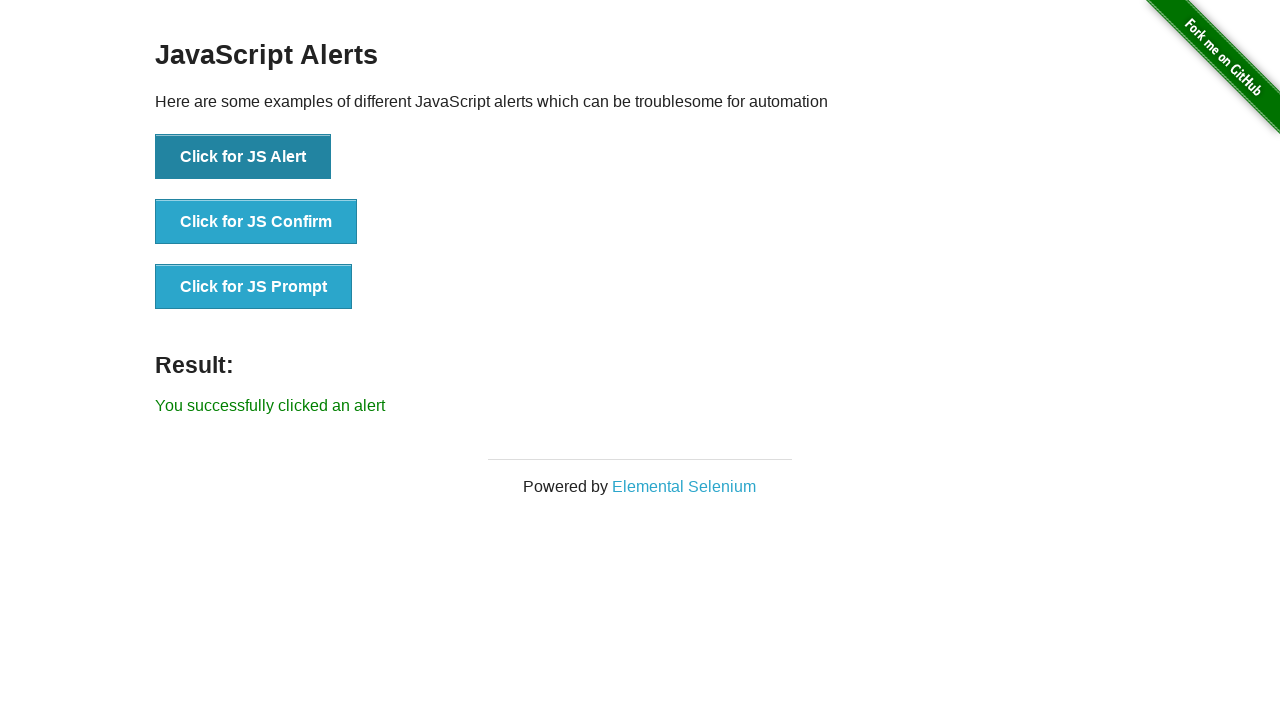

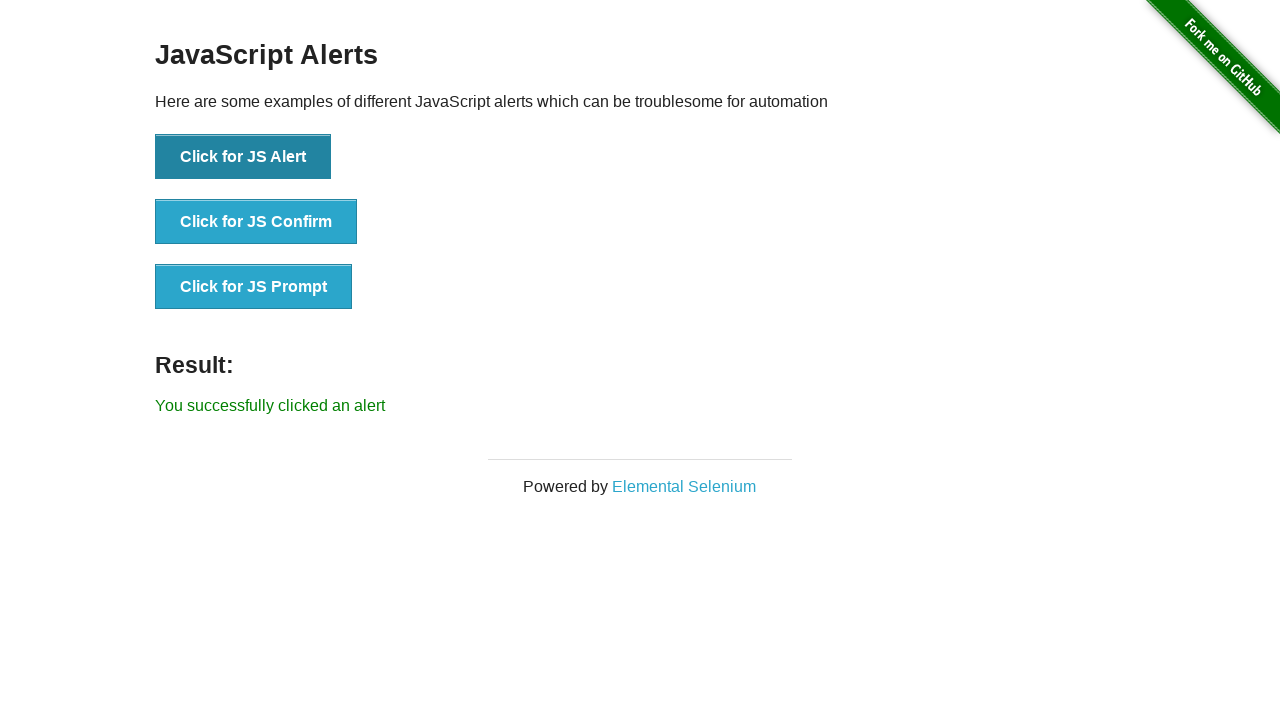